Tests dropdown selection functionality on OrangeHRM free trial page by selecting different countries using various selection methods

Starting URL: https://orangehrm.com/30-day-free-trial

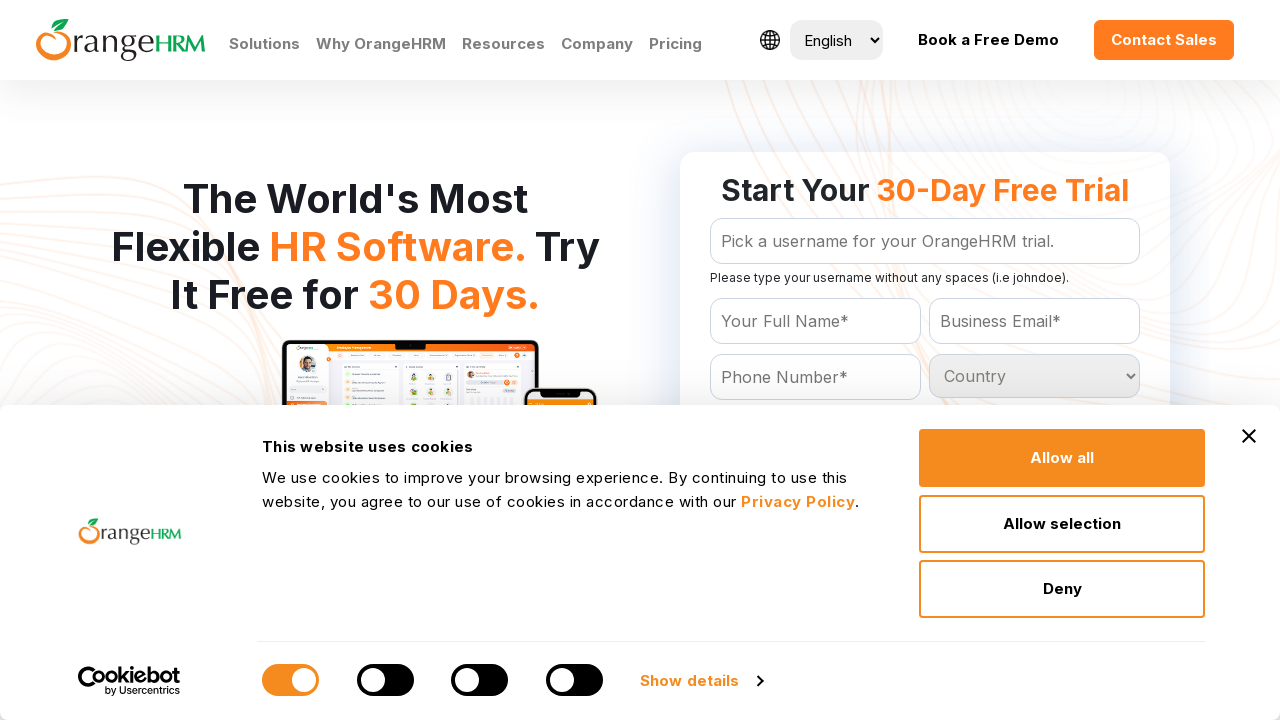

Selected Brazil from country dropdown using visible text on #Form_getForm_Country
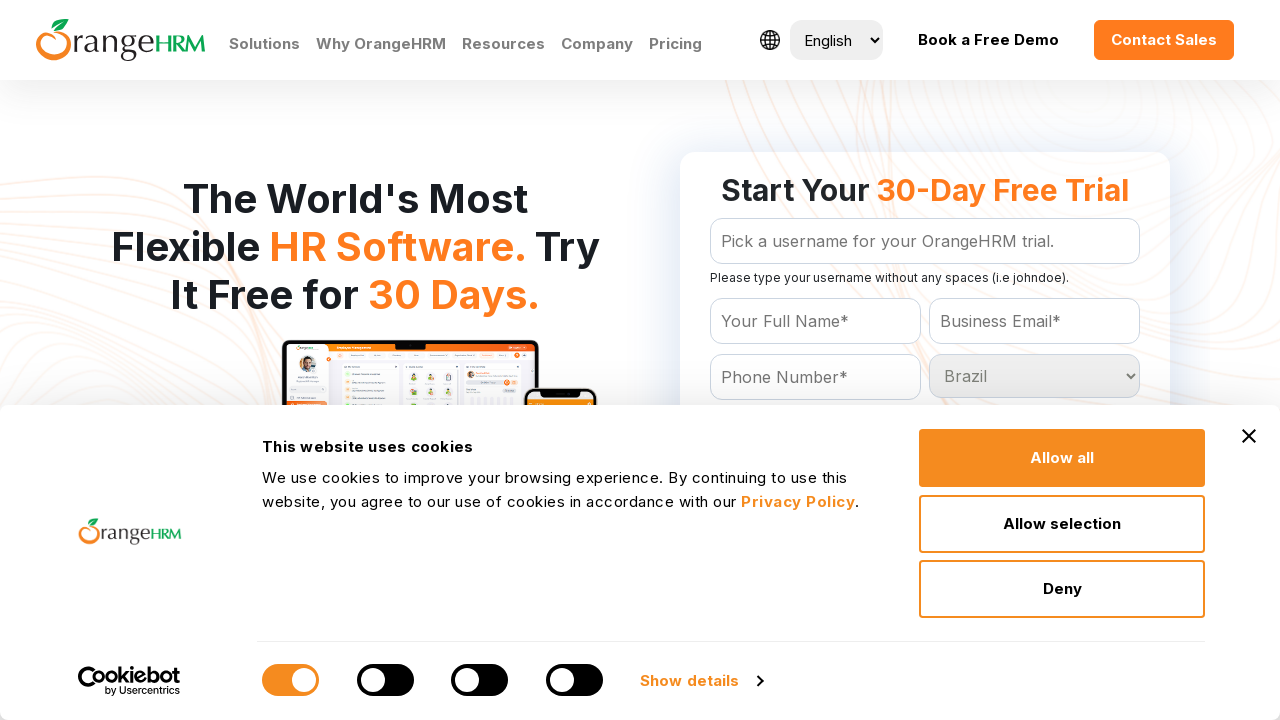

Selected Bangladesh from country dropdown using value attribute on #Form_getForm_Country
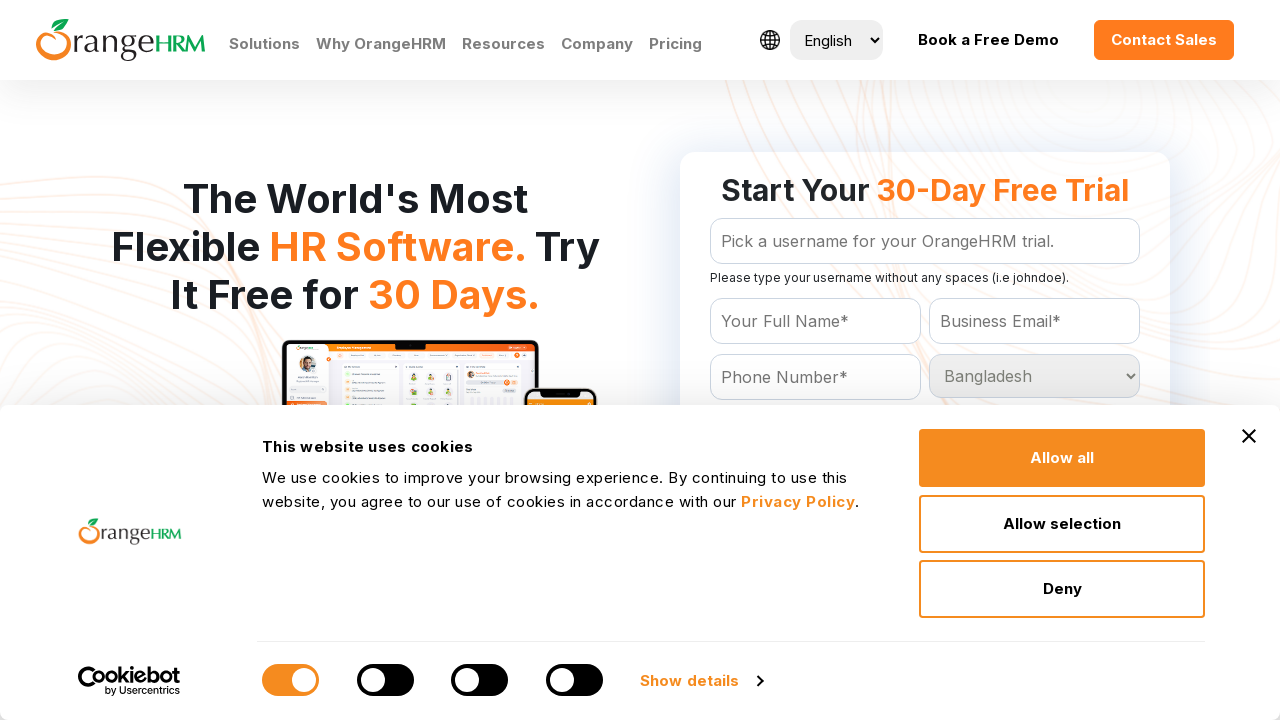

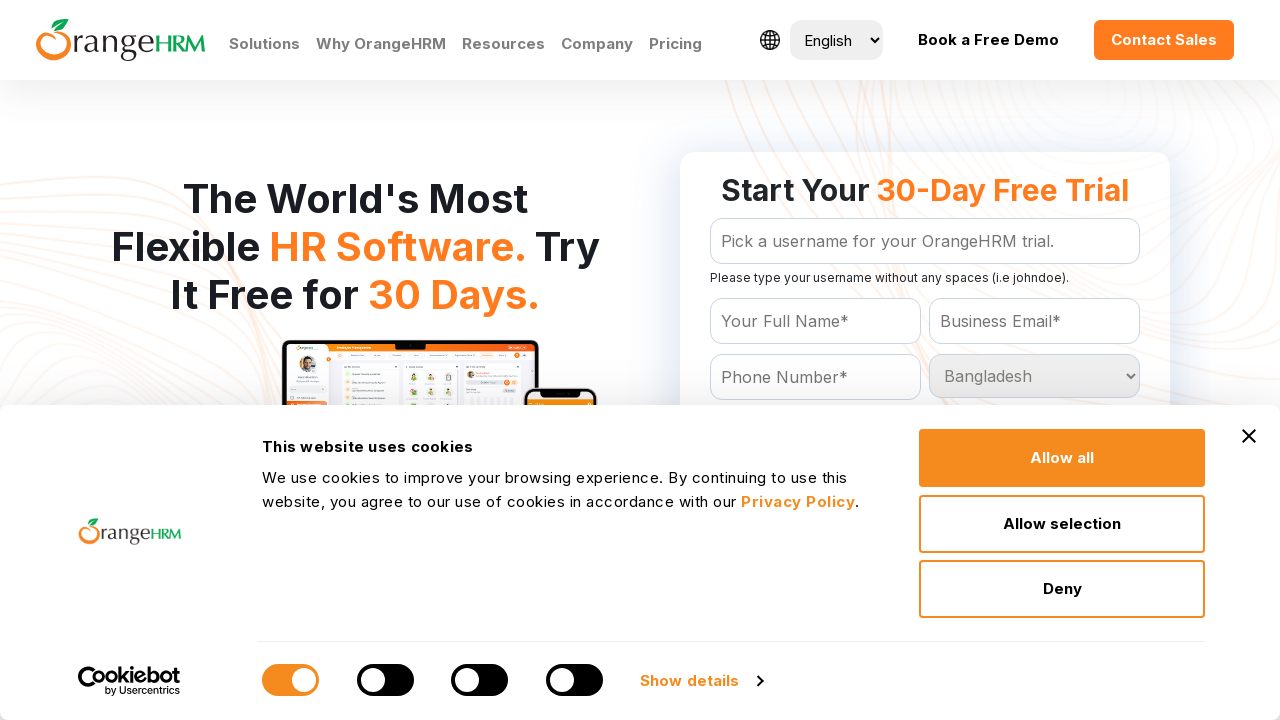